Tests a form submission by filling various input fields, leaving zip code empty, and verifying field validation colors

Starting URL: https://bonigarcia.dev/selenium-webdriver-java/data-types.html

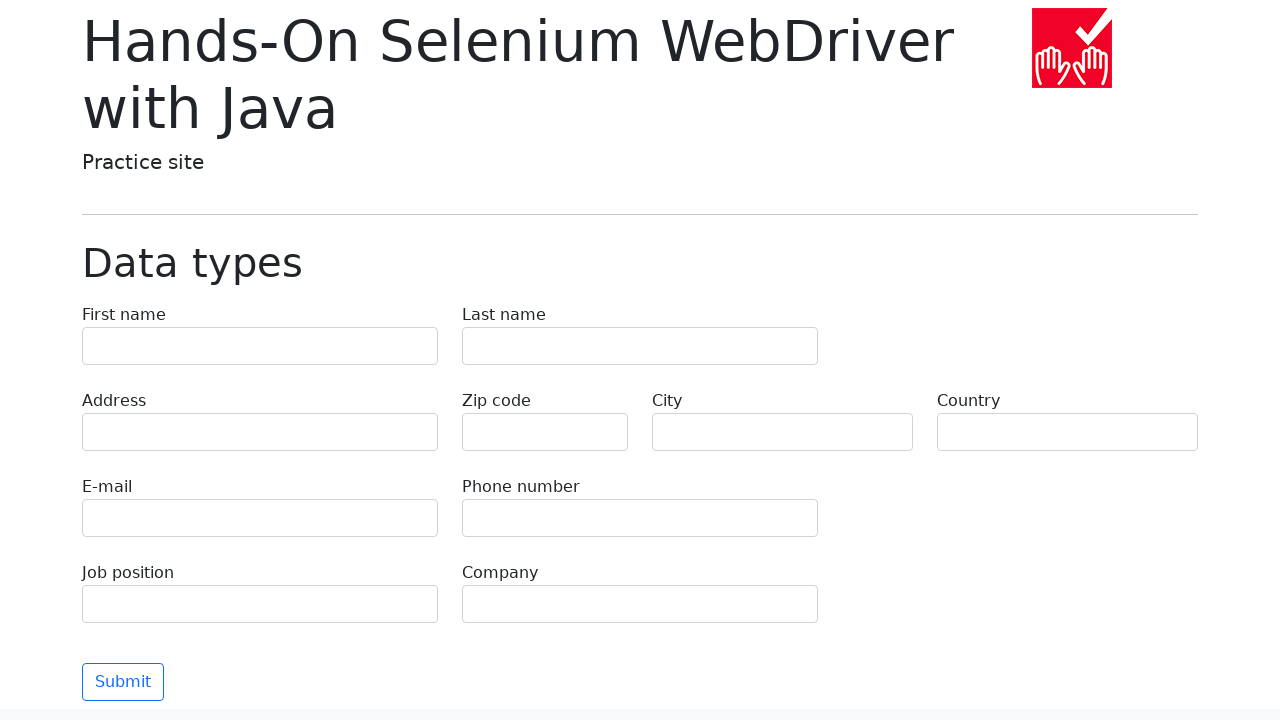

Filled first name field with 'Иван' on input[name='first-name']
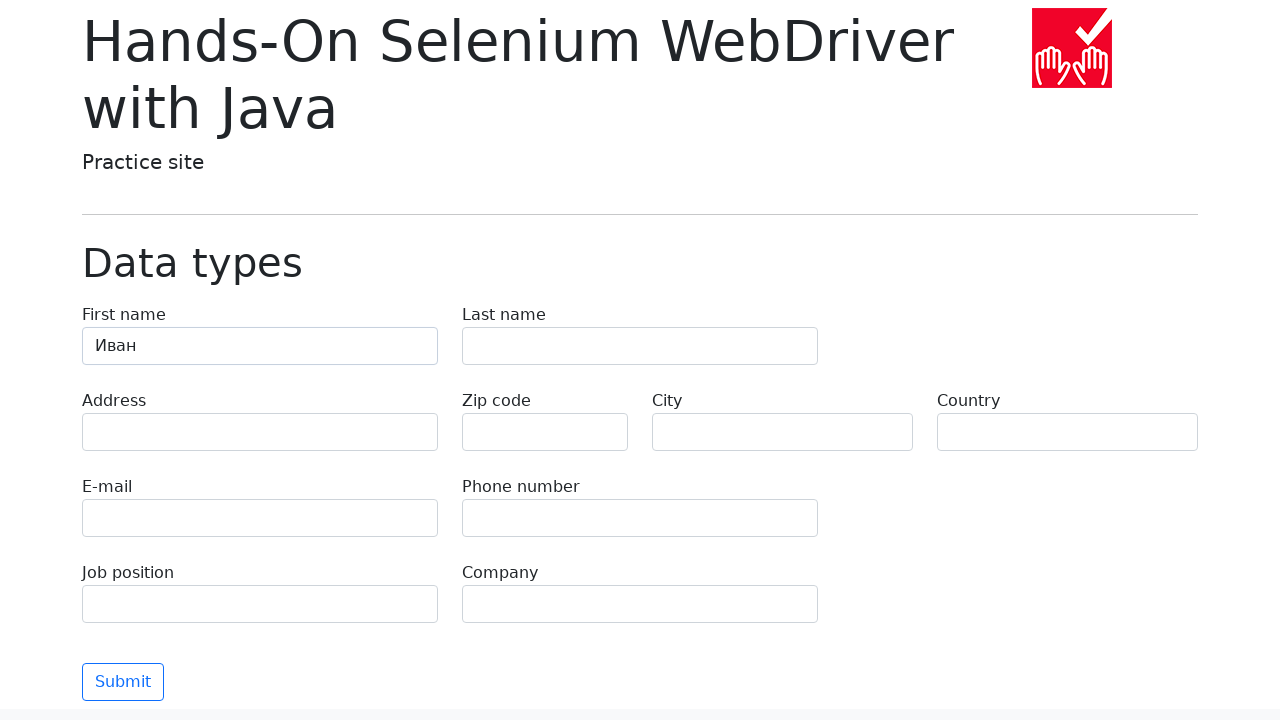

Filled last name field with 'Петров' on input[name='last-name']
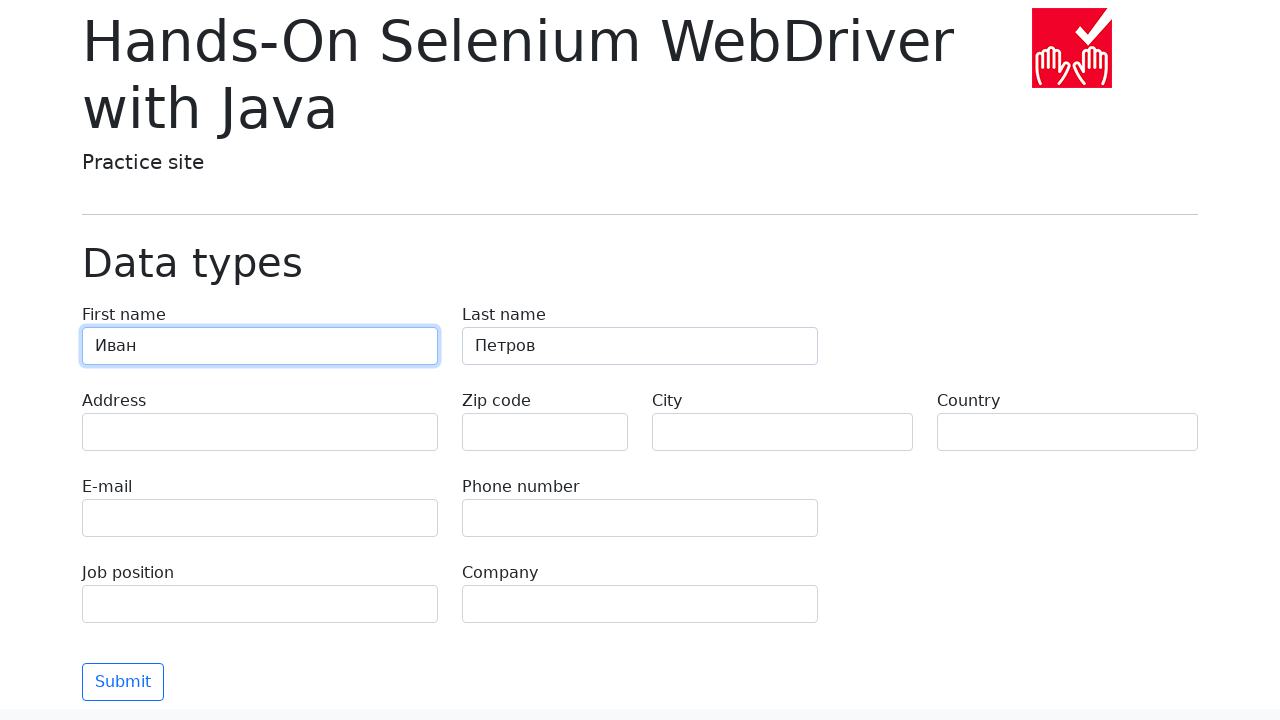

Filled address field with 'Ленина, 55-3' on input[name='address']
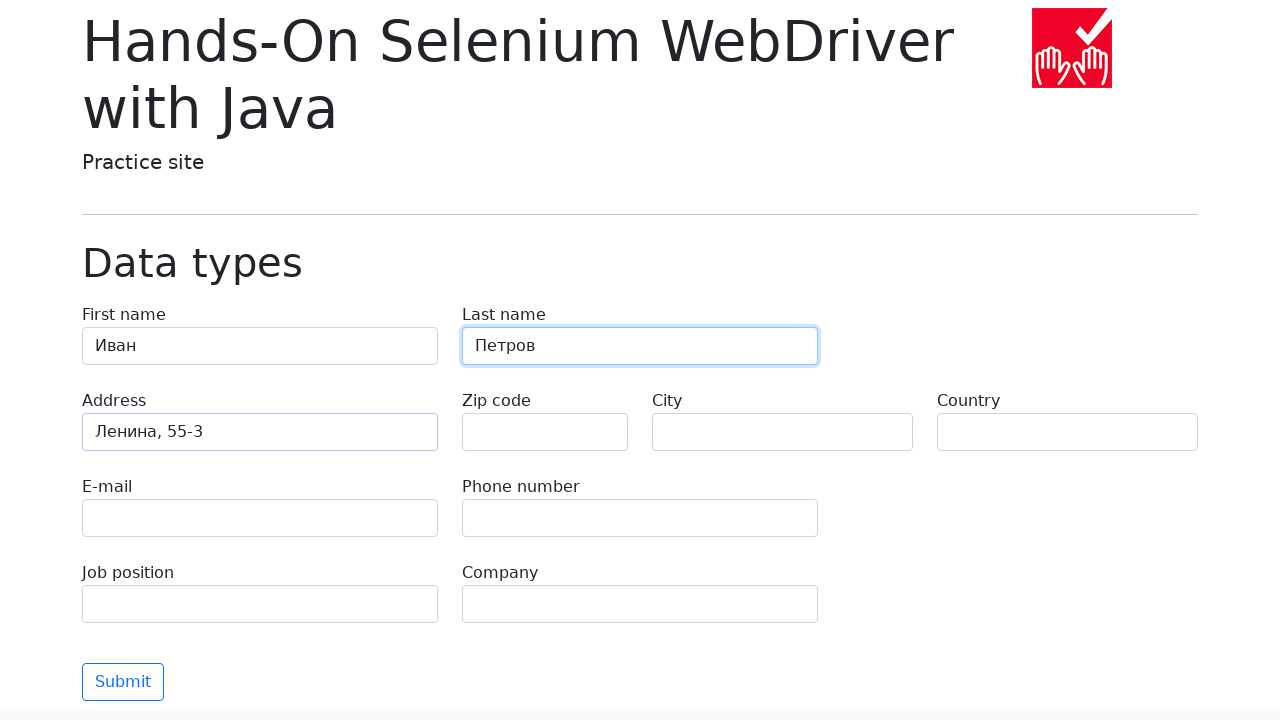

Filled email field with 'test@skypro.com' on input[name='e-mail']
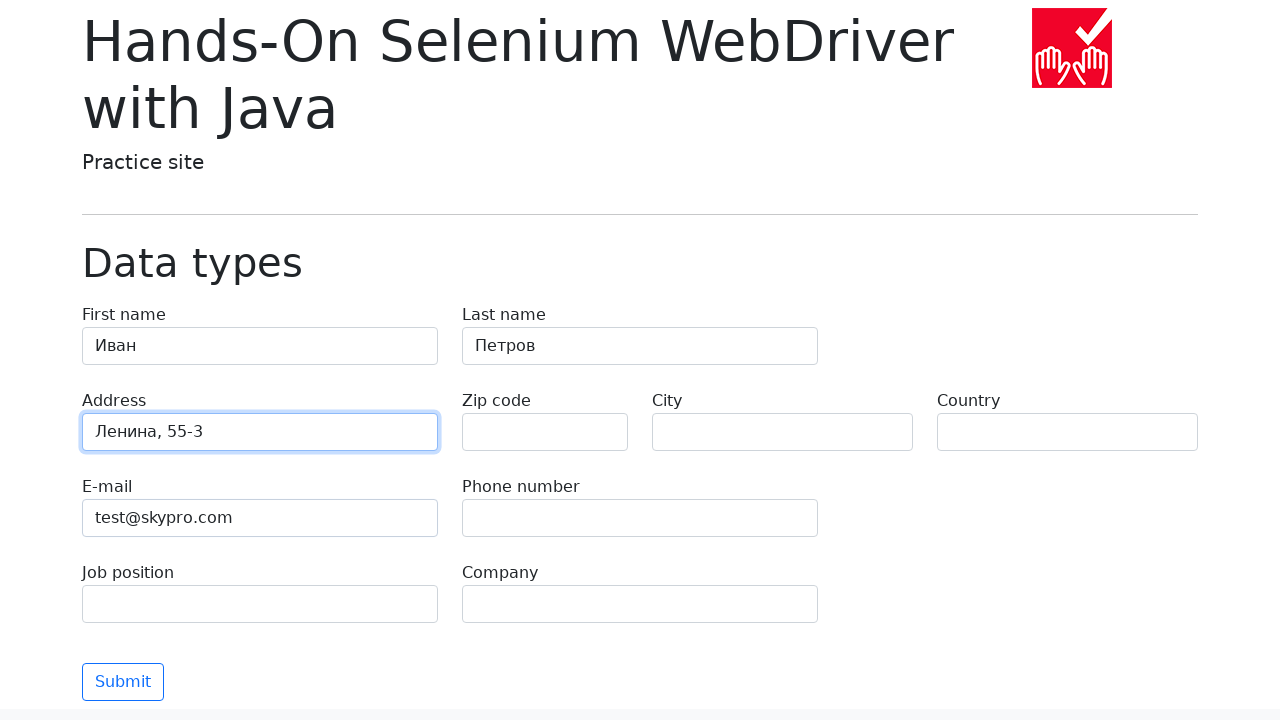

Filled phone field with '+7985899998787' on input[name='phone']
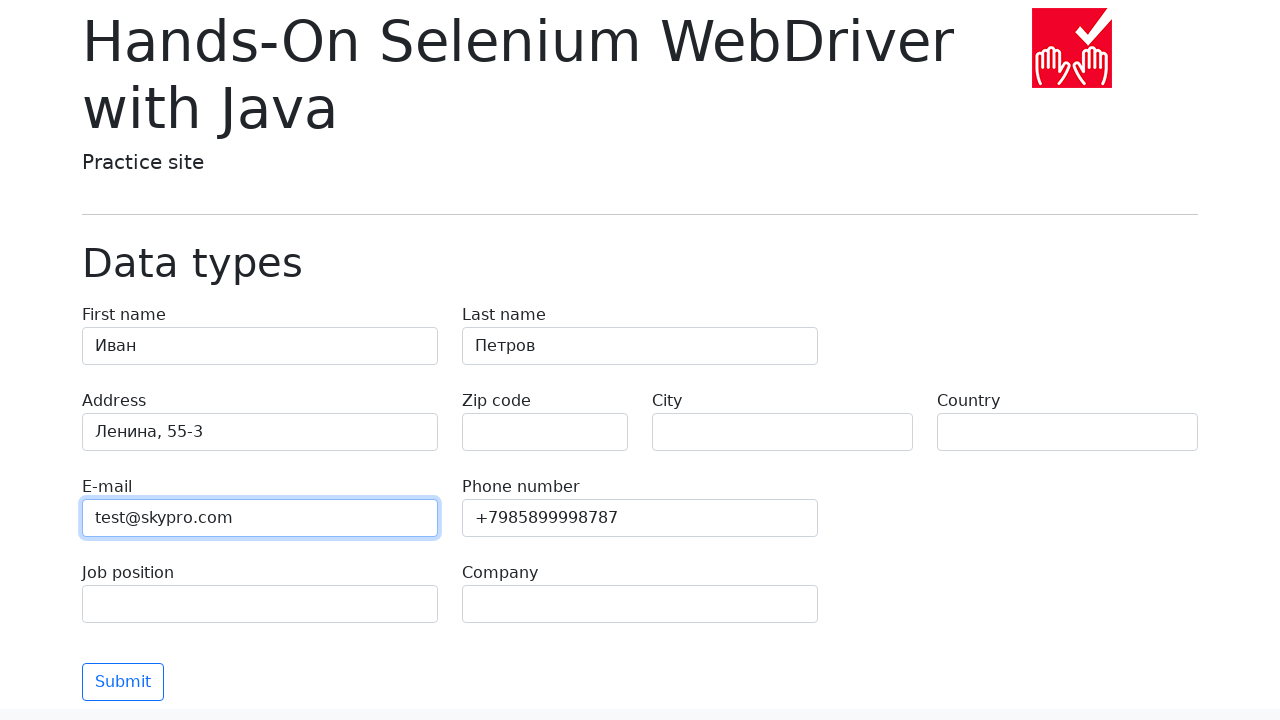

Left zip code field empty intentionally on input[name='zip-code']
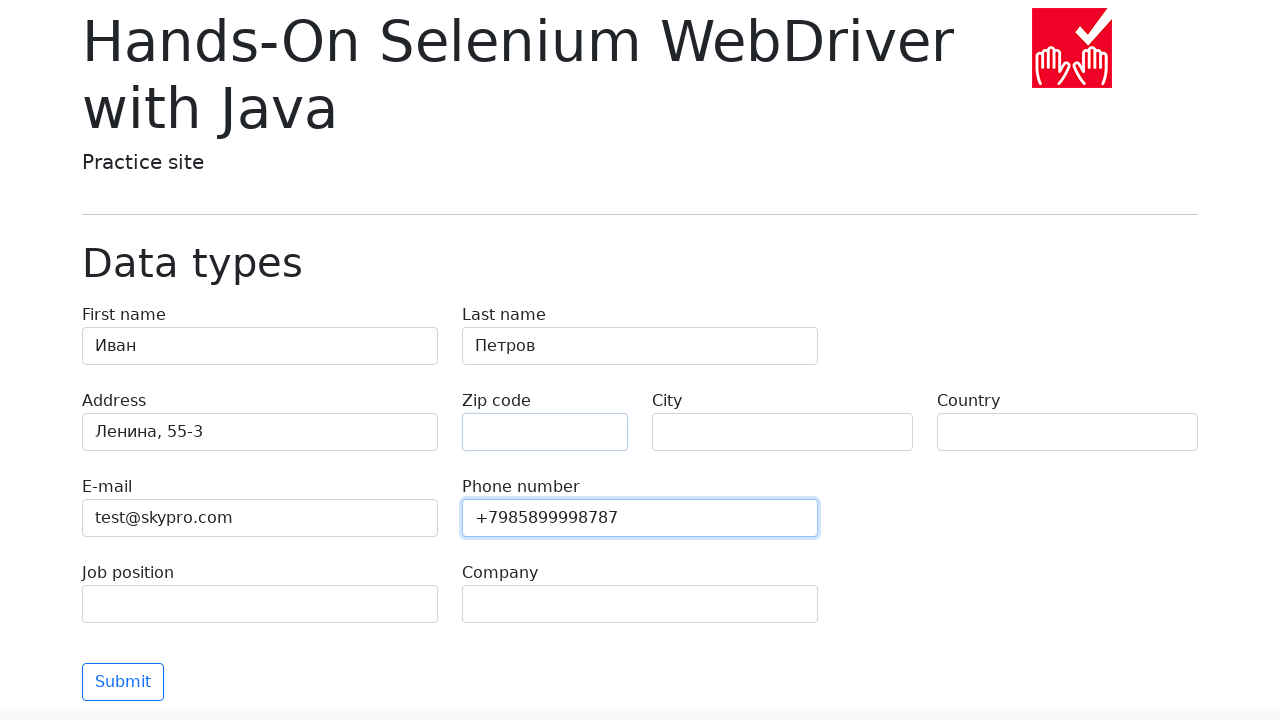

Filled city field with 'Москва' on input[name='city']
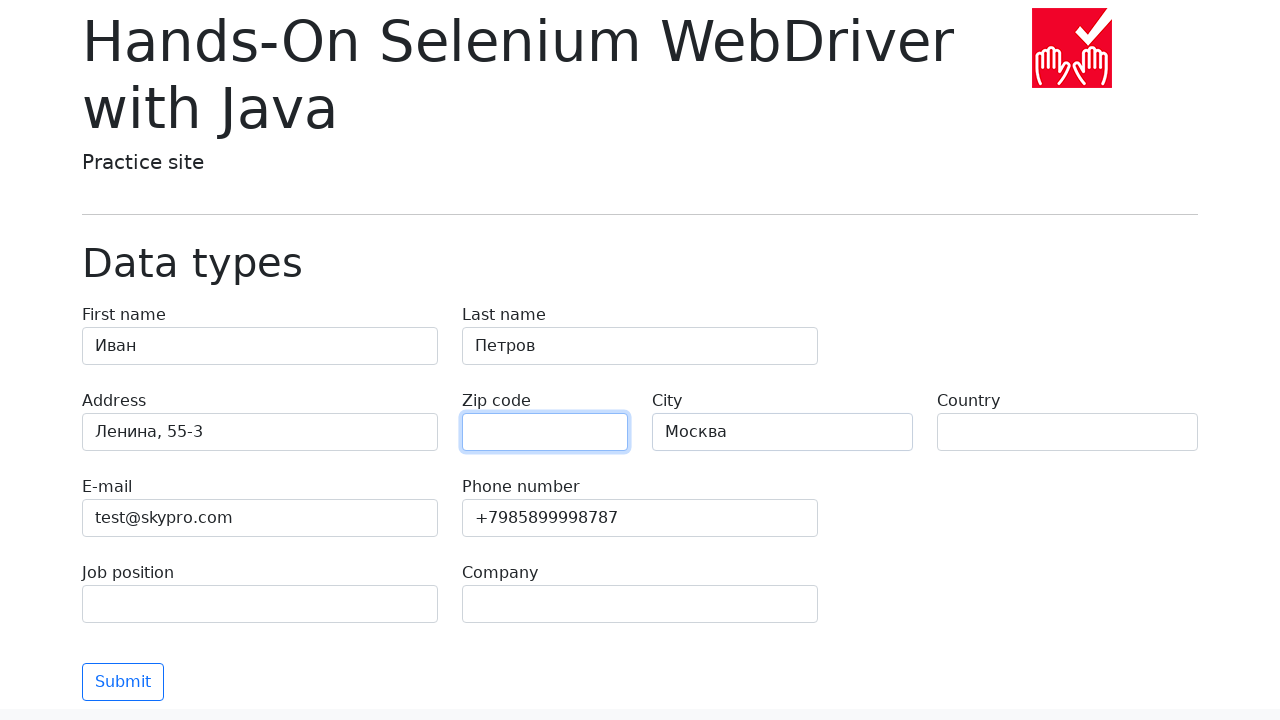

Filled country field with 'Россия' on input[name='country']
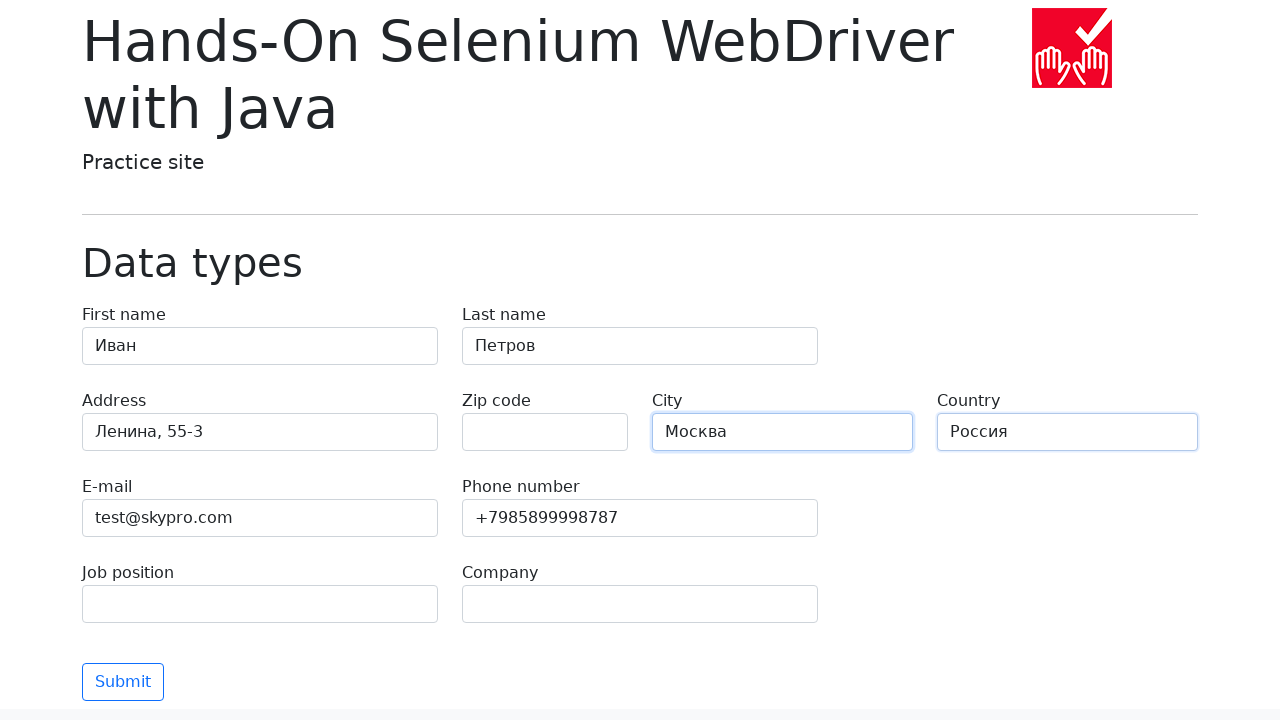

Filled job position field with 'QA' on input[name='job-position']
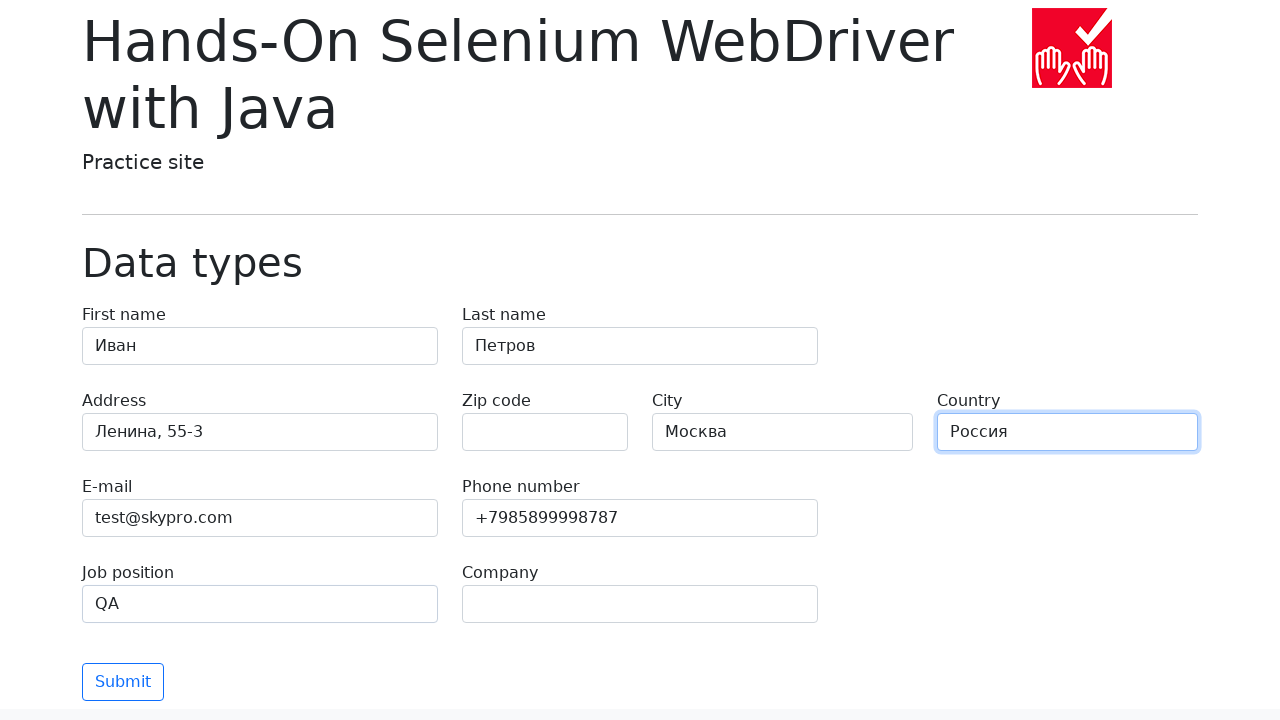

Filled company field with 'SkyPro' on input[name='company']
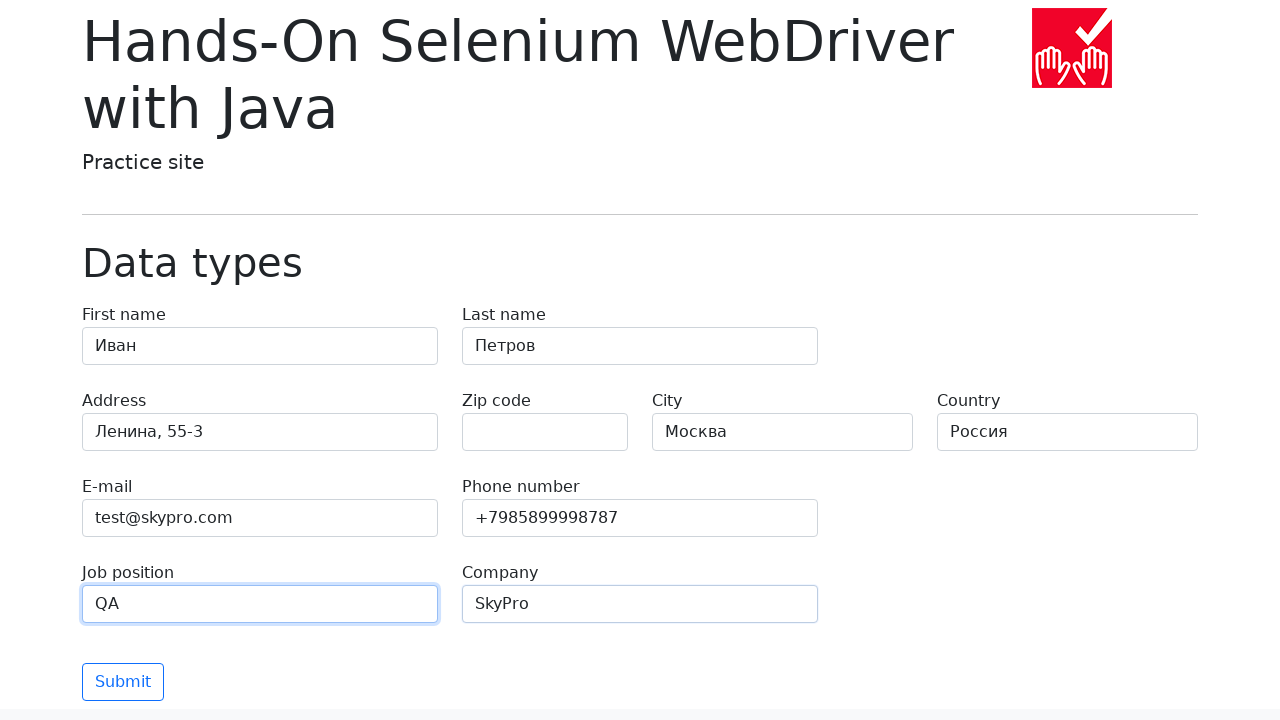

Clicked submit button to submit form at (123, 682) on button[type='submit']
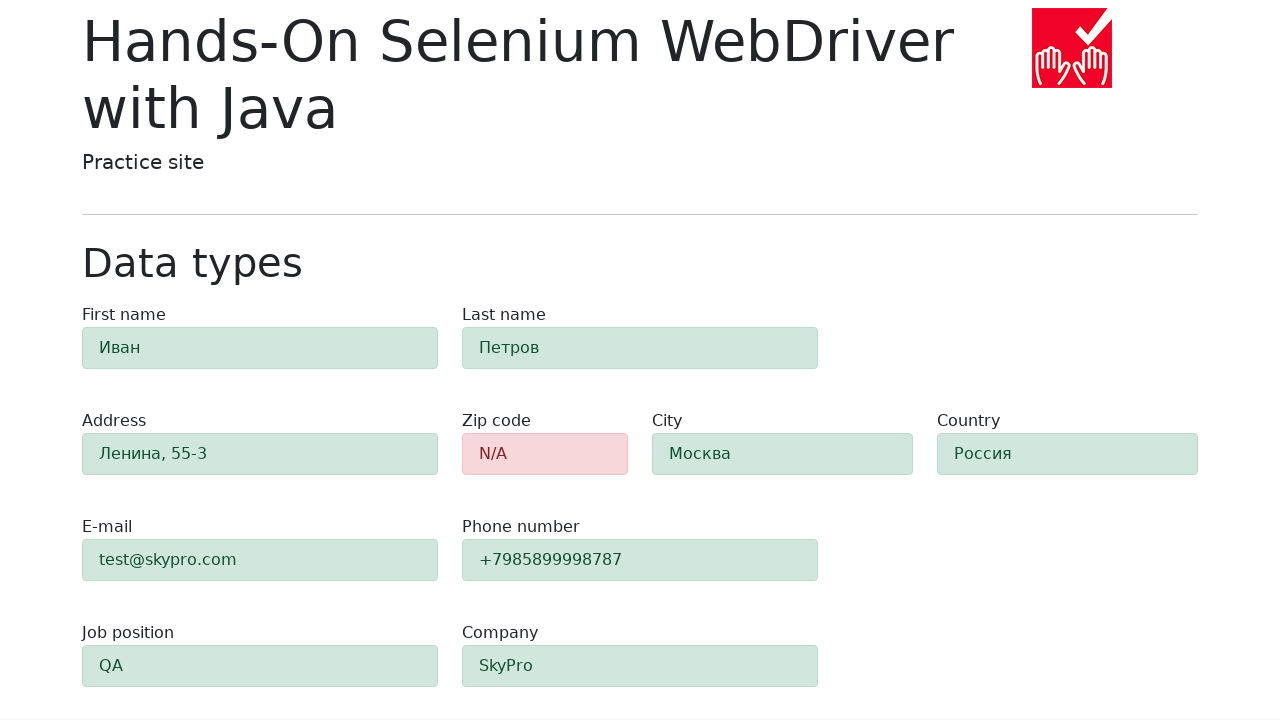

Validated that zip code field displays error styling (alert-danger)
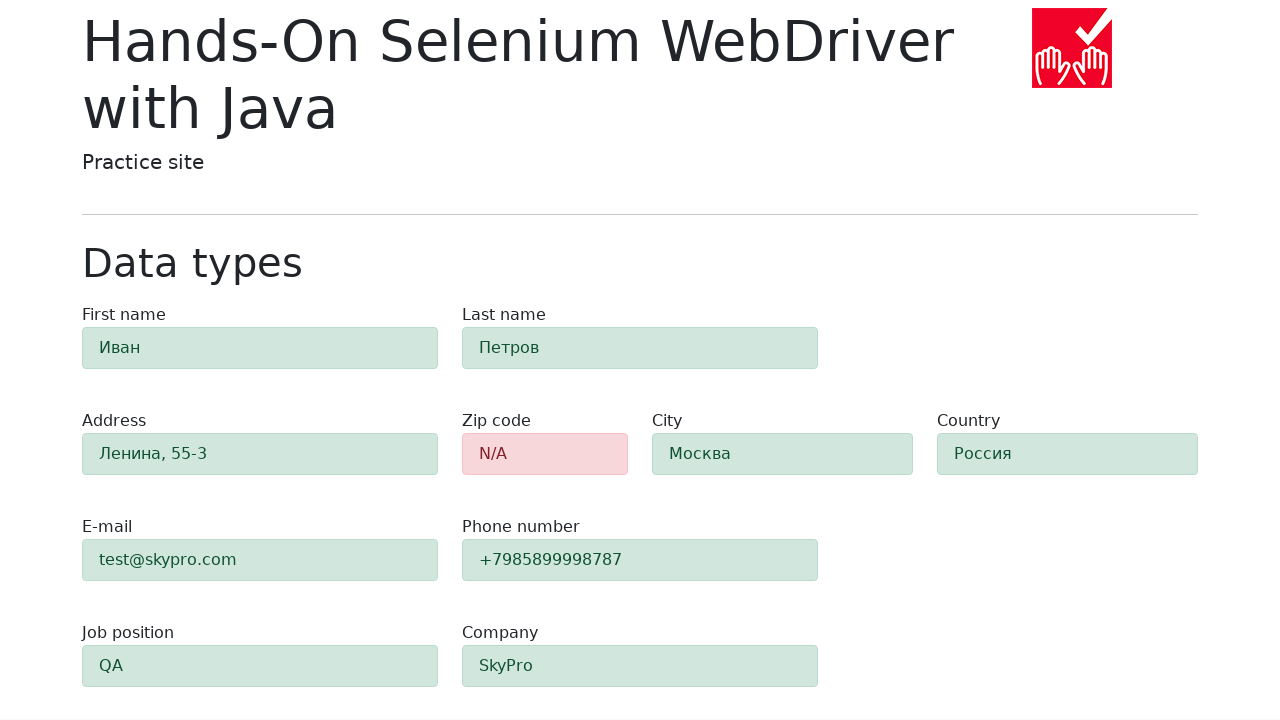

Asserted that zip code element has 'alert-danger' class
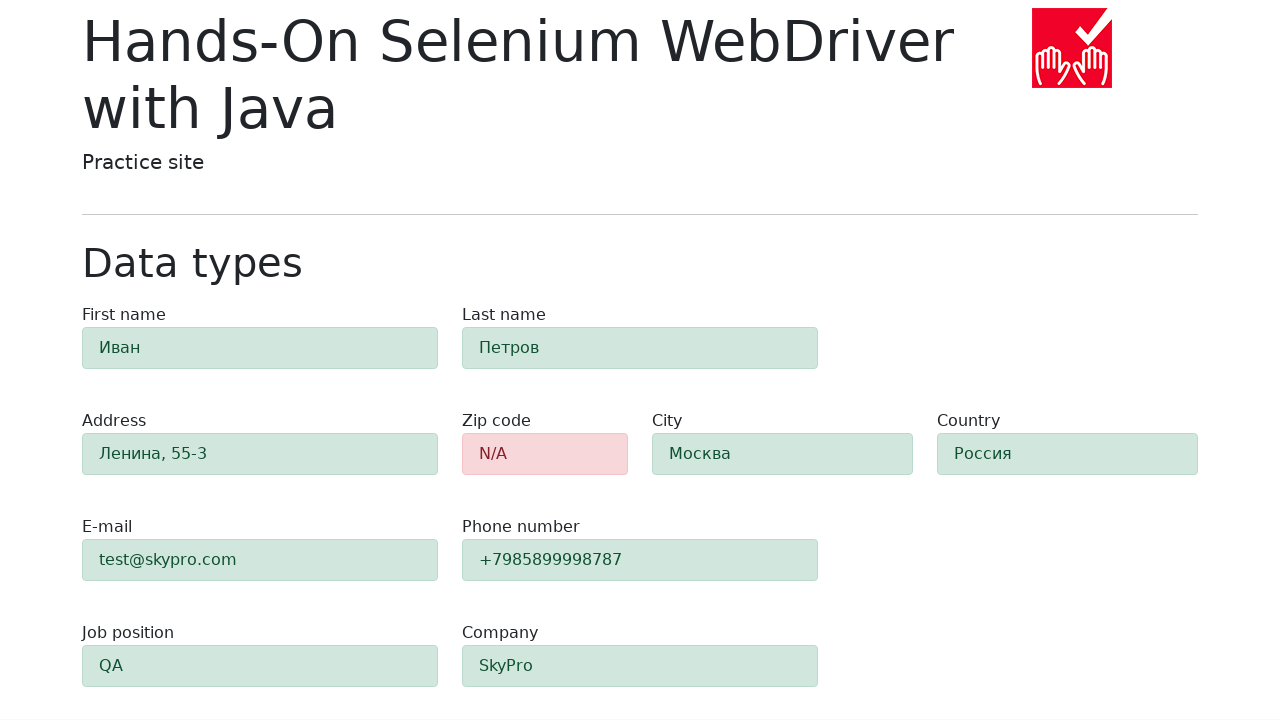

Asserted that 9 fields have success styling (alert-success)
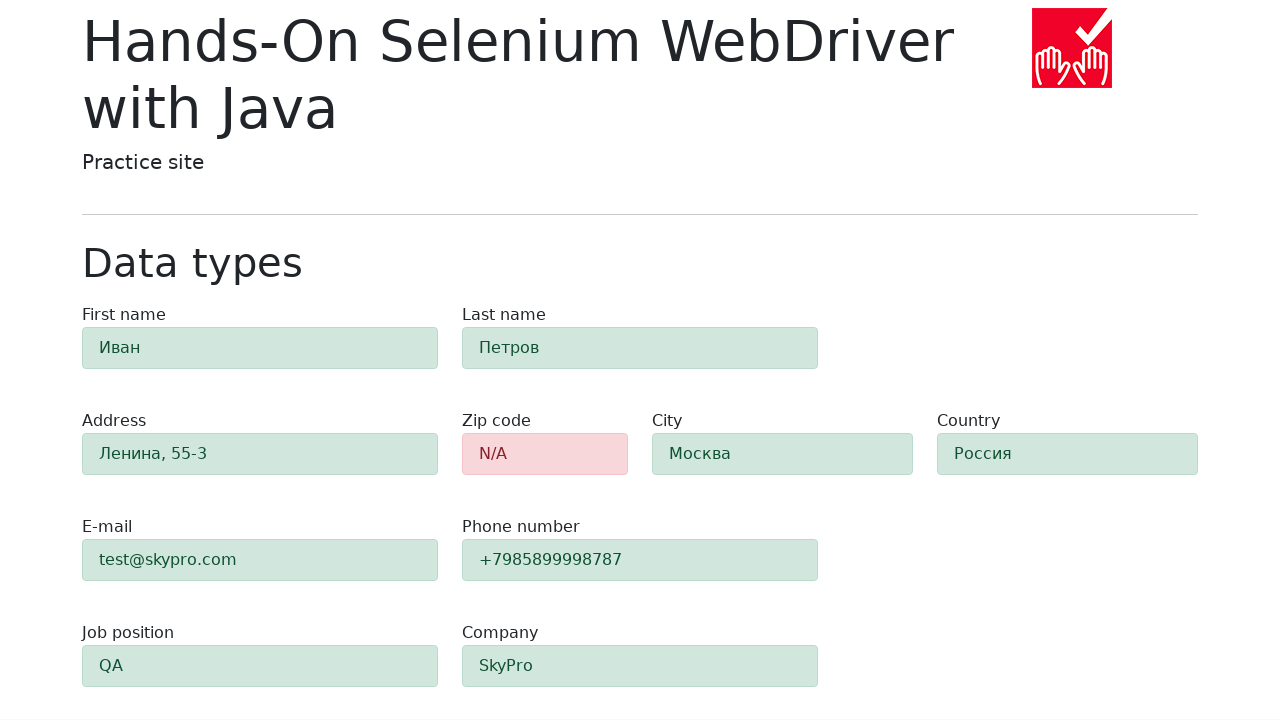

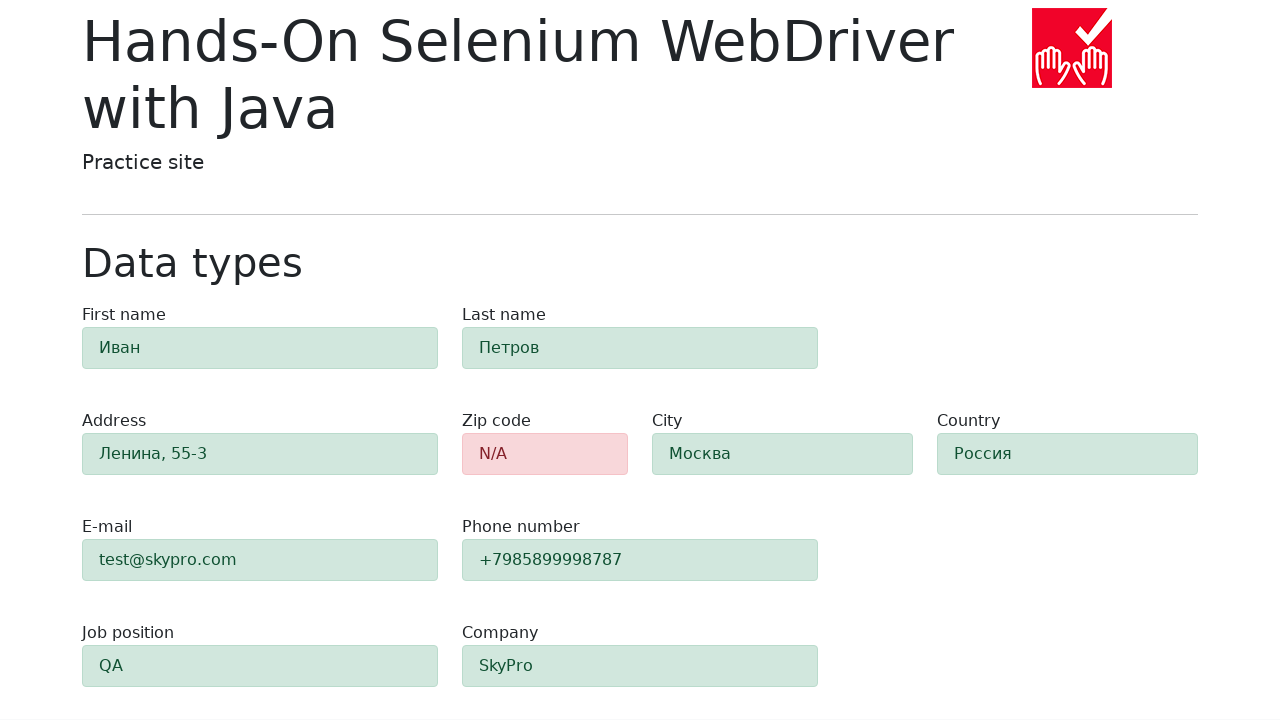